Navigates to the Ubuntu website homepage and loads the page

Starting URL: http://www.ubuntu.com/

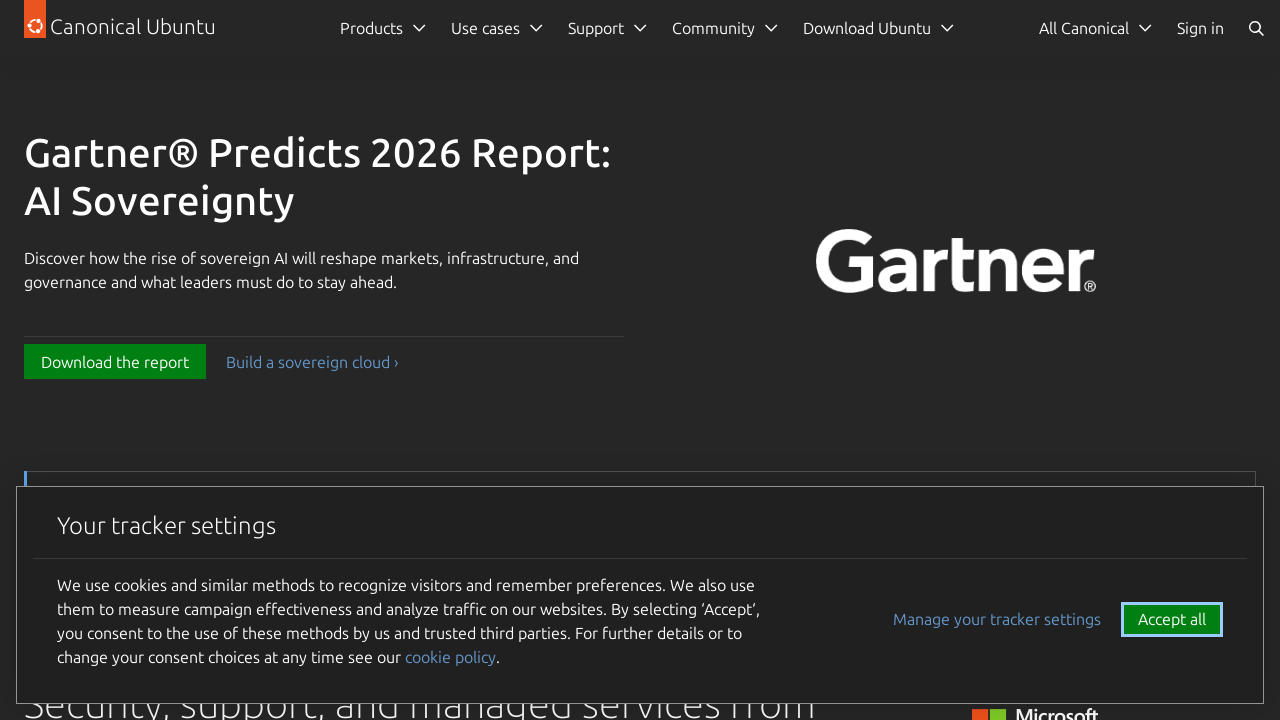

Navigated to Ubuntu website homepage
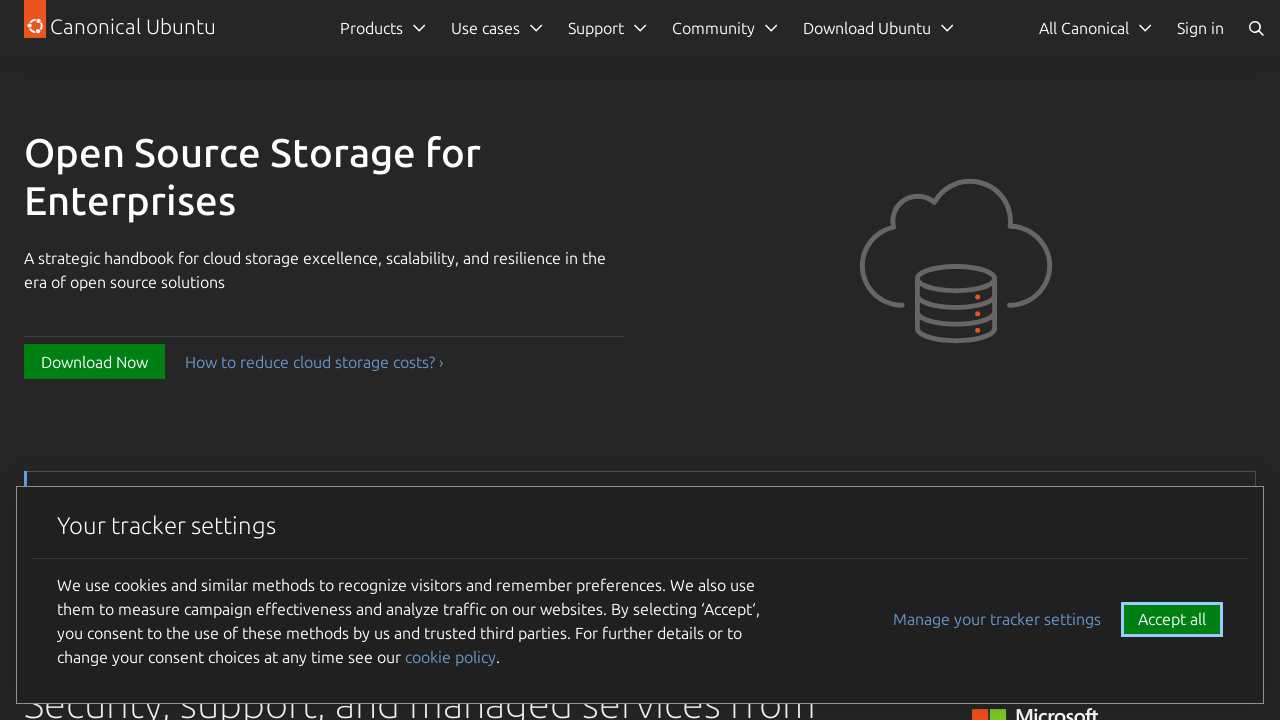

Page DOM content fully loaded
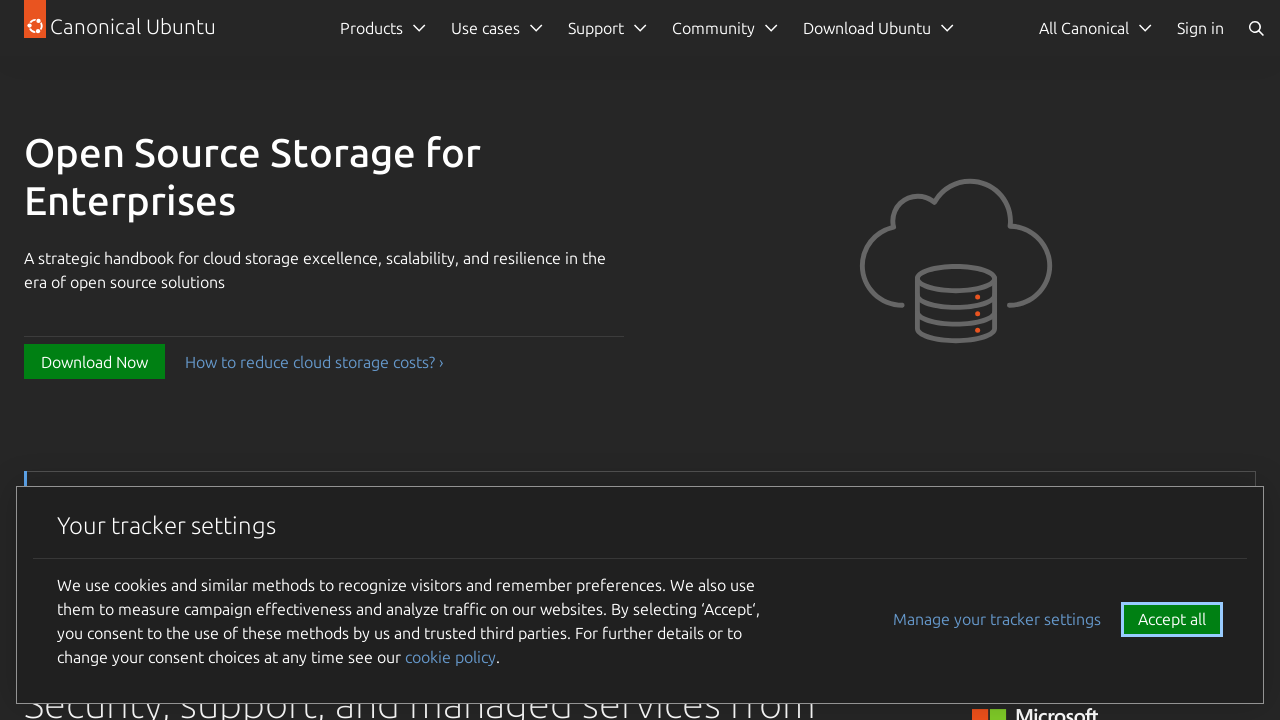

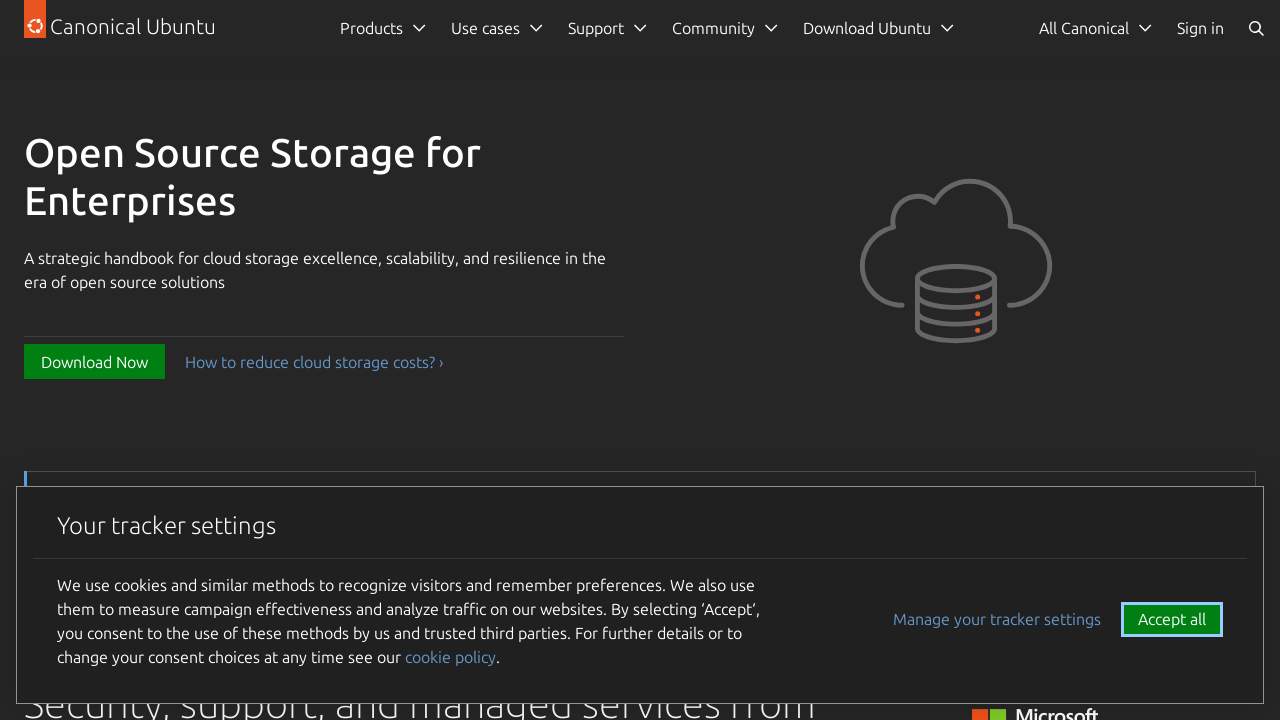